Tests registration with an invalid email format to verify error handling

Starting URL: https://www.sharelane.com/cgi-bin/register.py

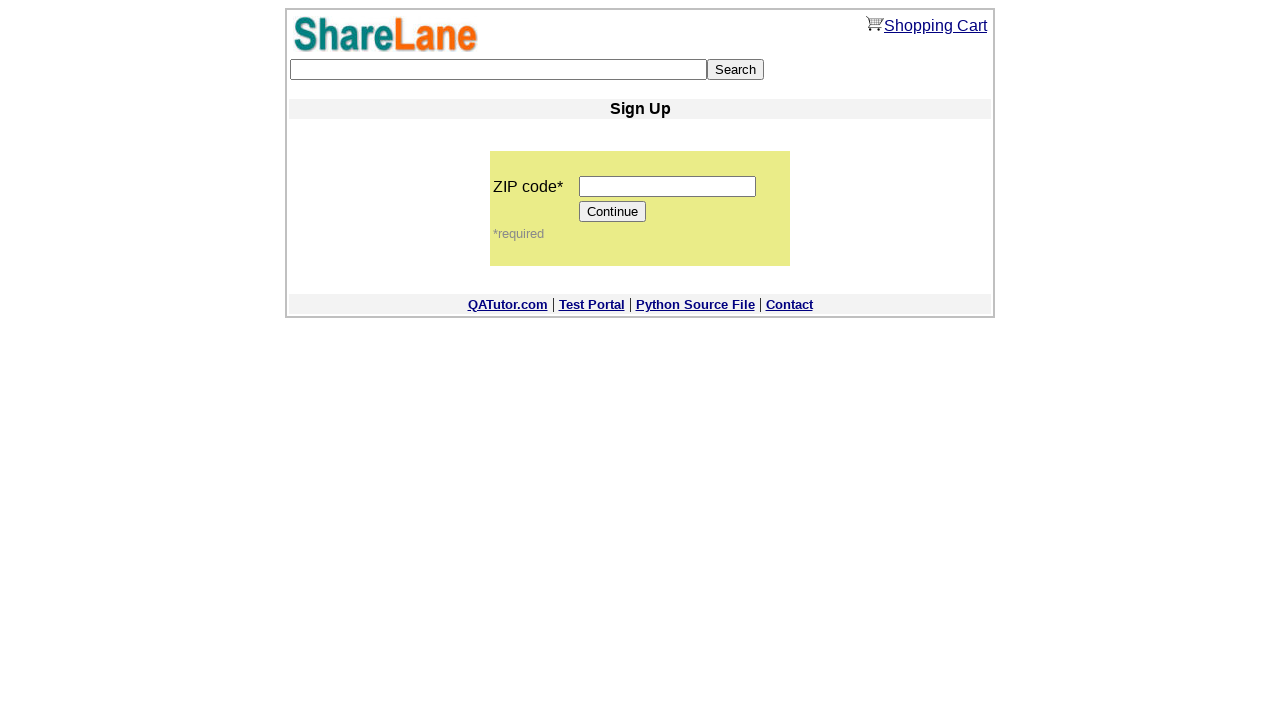

Filled zip code field with '22222' on //input[@name='zip_code']
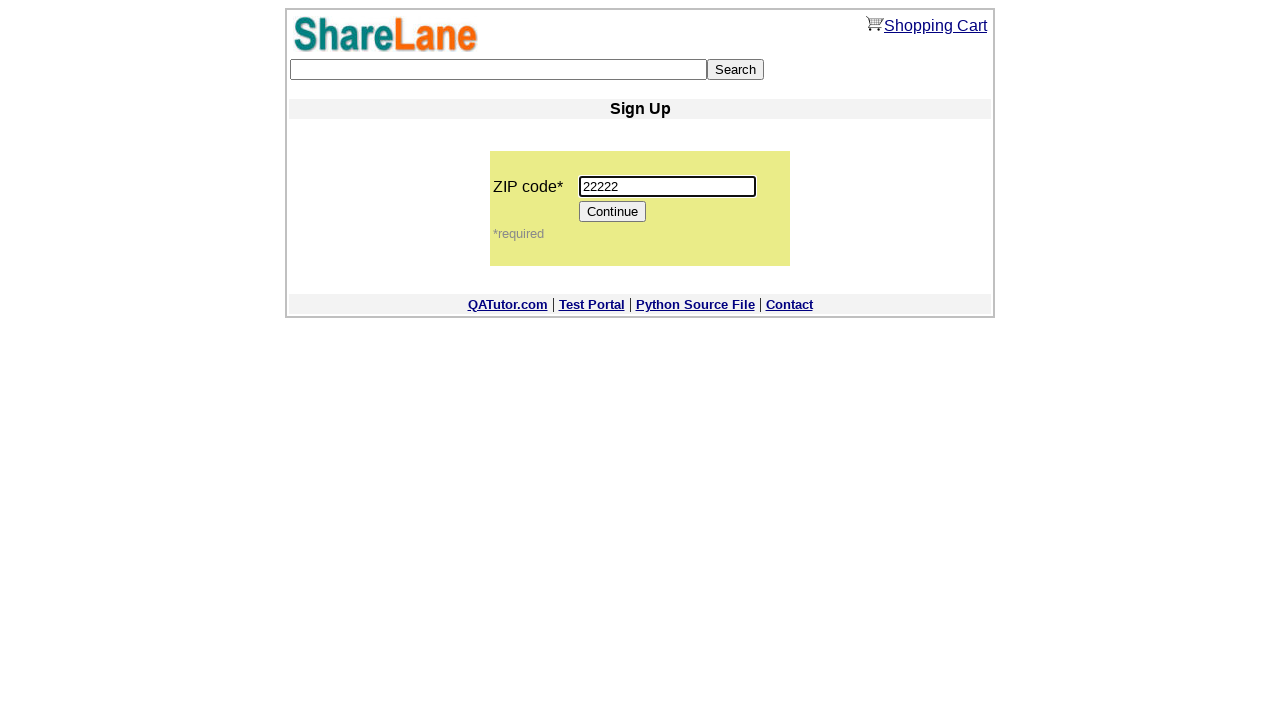

Clicked Continue button to proceed to registration form at (613, 212) on xpath=//input[@value='Continue']
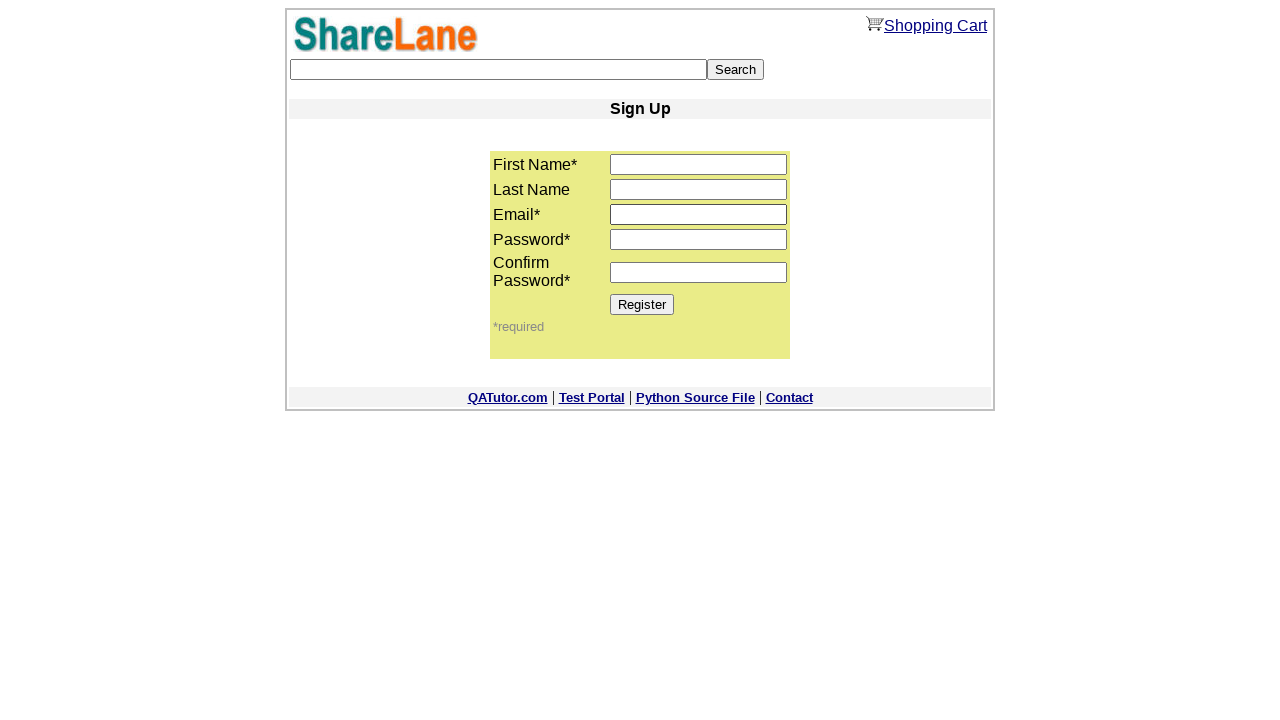

Filled first name field with 'Misha' on //input[@name='first_name']
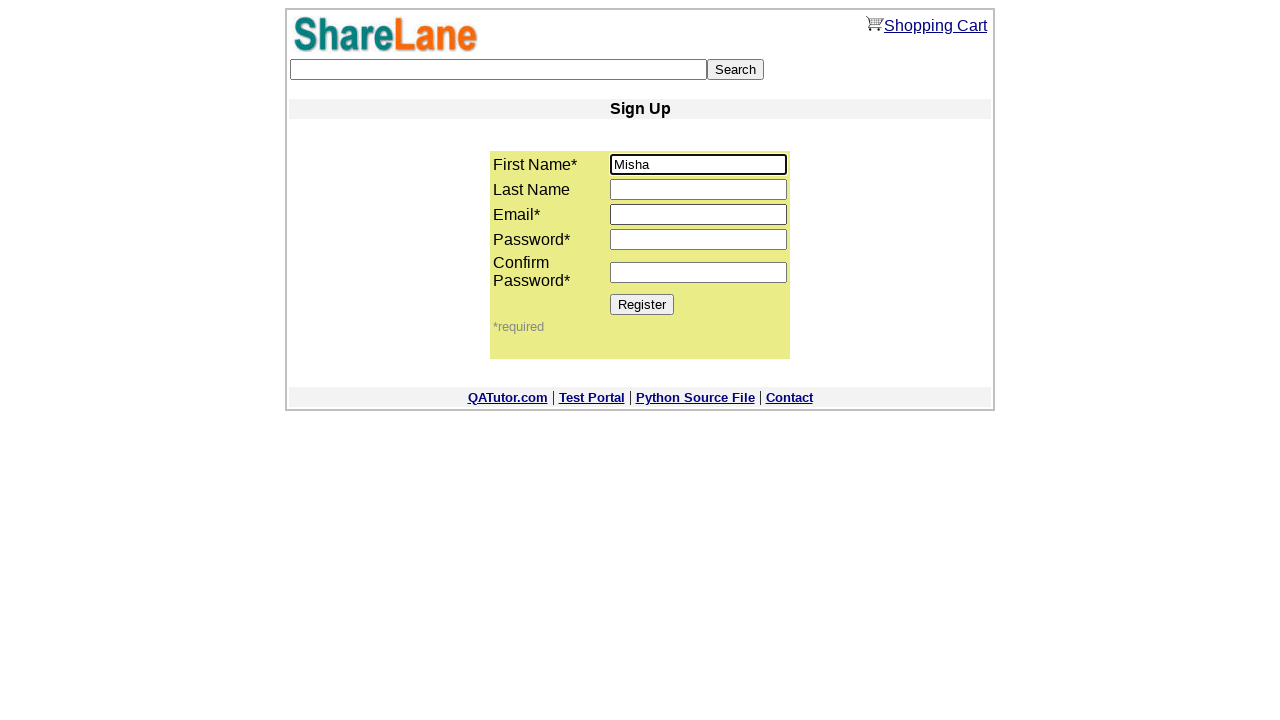

Filled last name field with 'Volkov' on //input[@name='last_name']
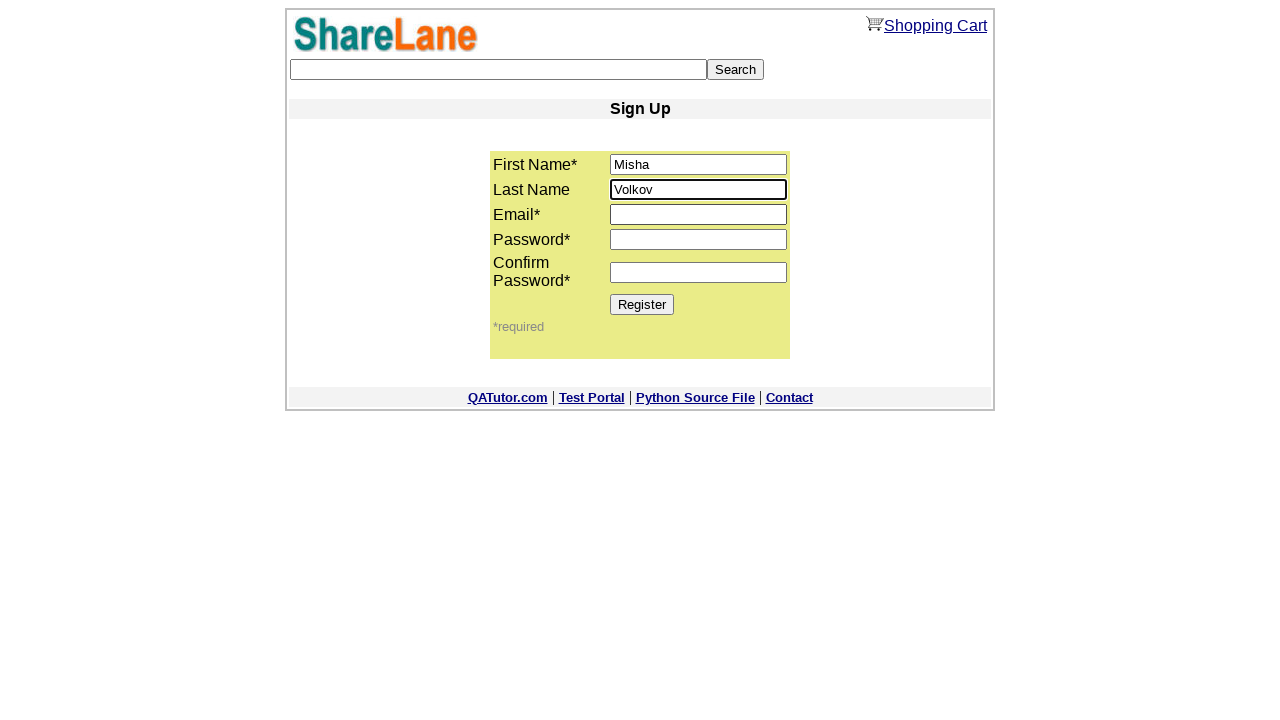

Filled email field with invalid email format 'qwesdasd1234dasd@asdad' on //input[@name='email']
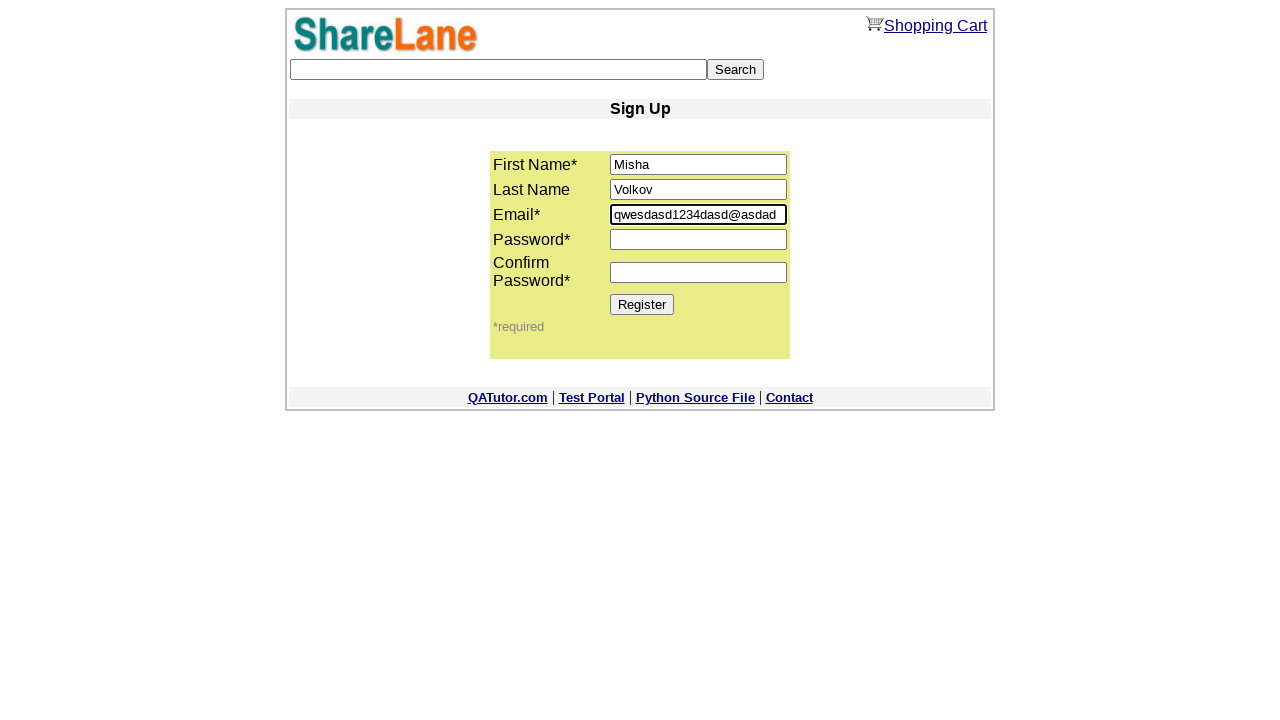

Filled password1 field with '0123456789' on //input[@name='password1']
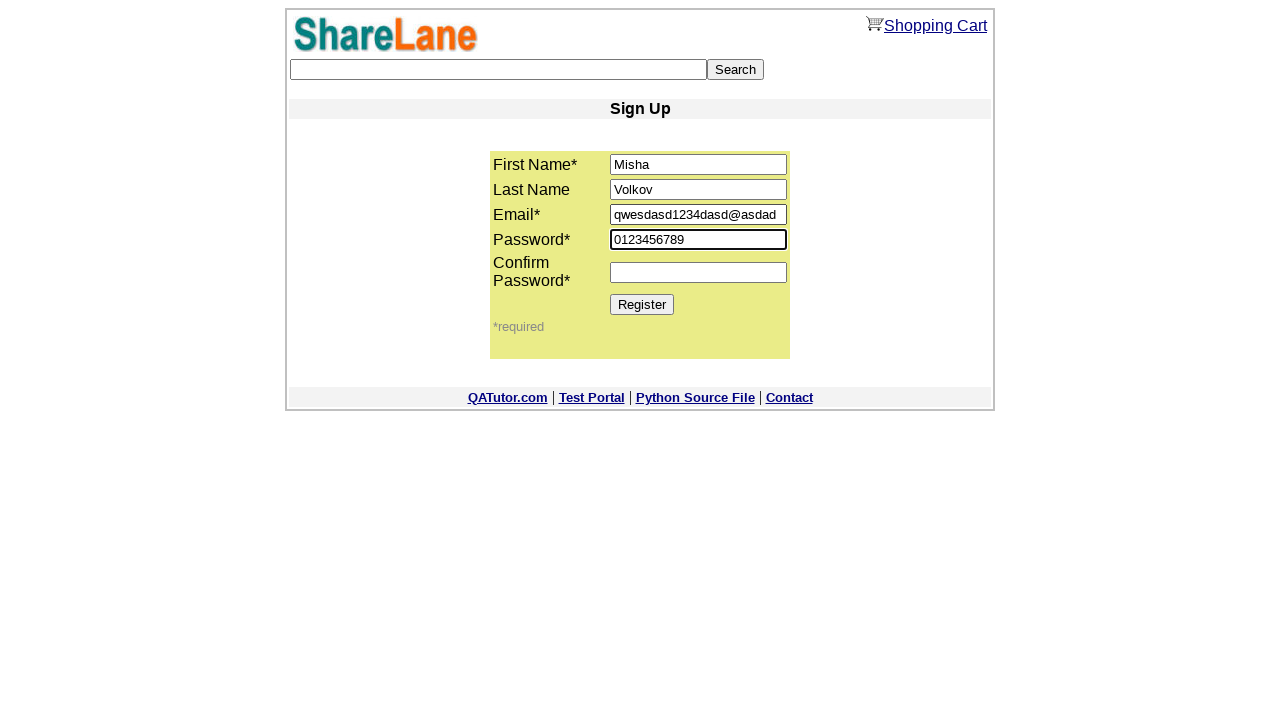

Filled password2 field with '0123456789' on //input[@name='password2']
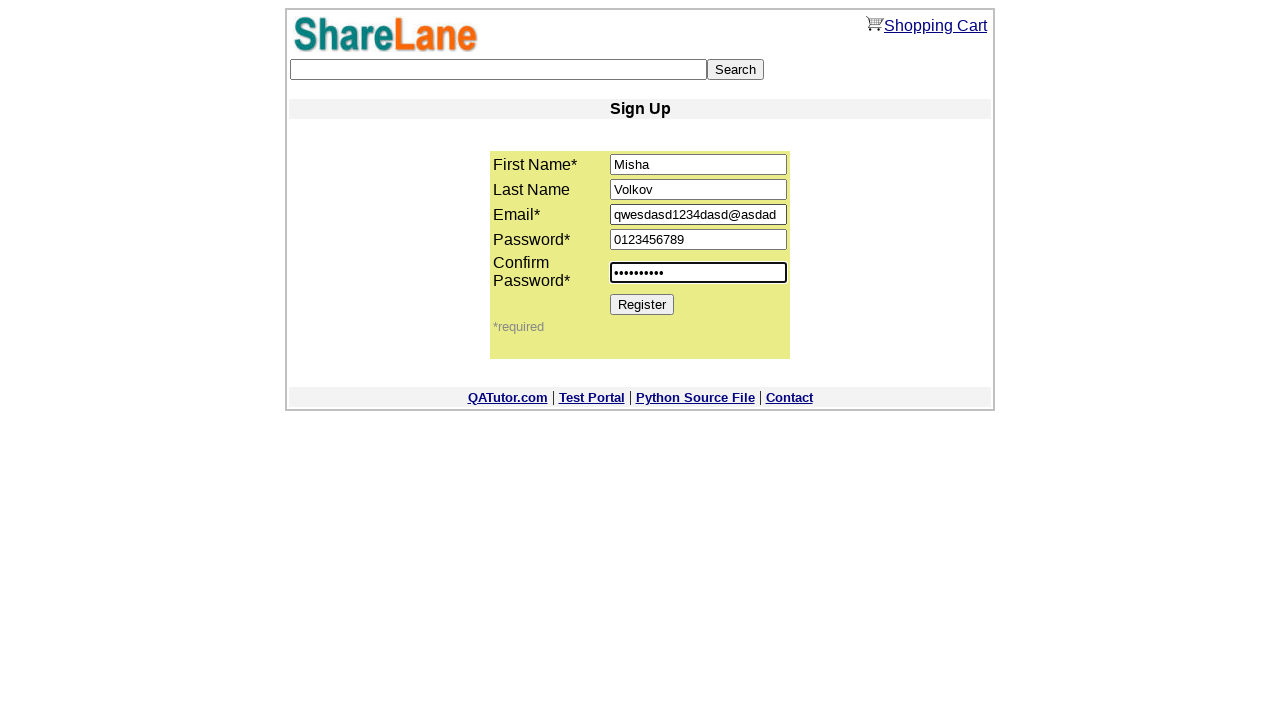

Clicked Register button to submit registration form at (642, 304) on xpath=//input[@value='Register']
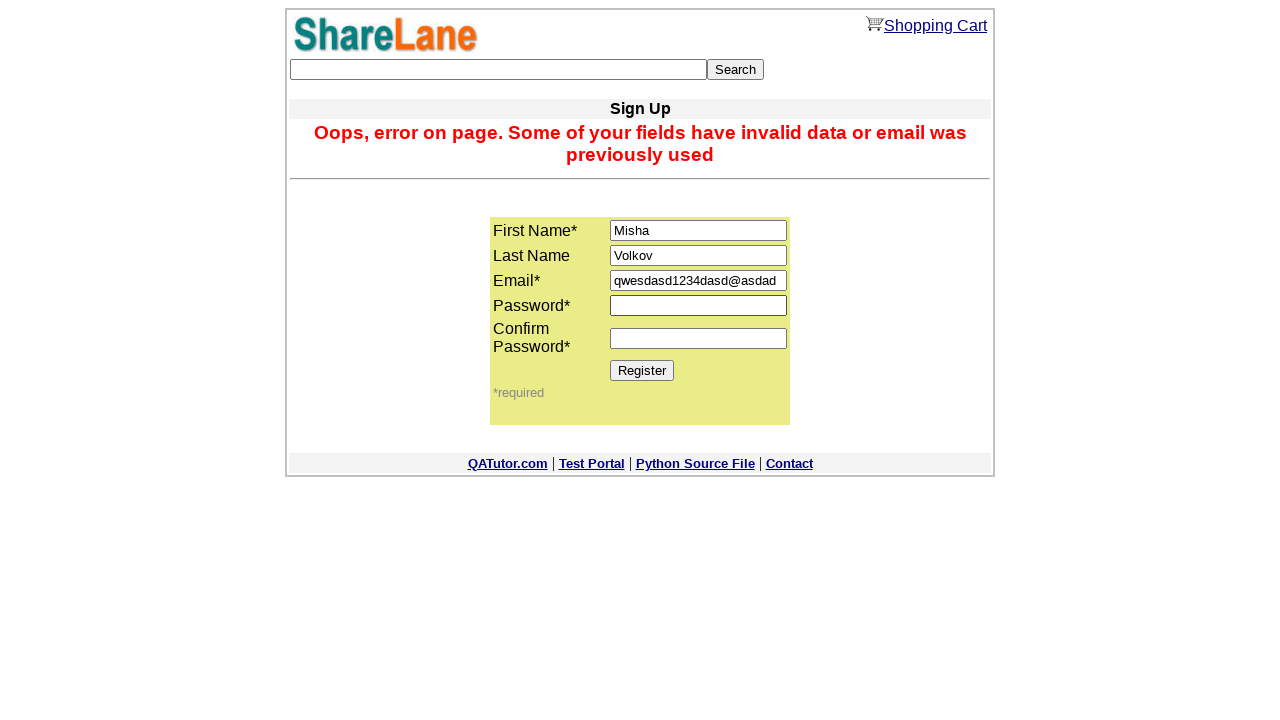

Error message appeared, validating error handling for invalid email format
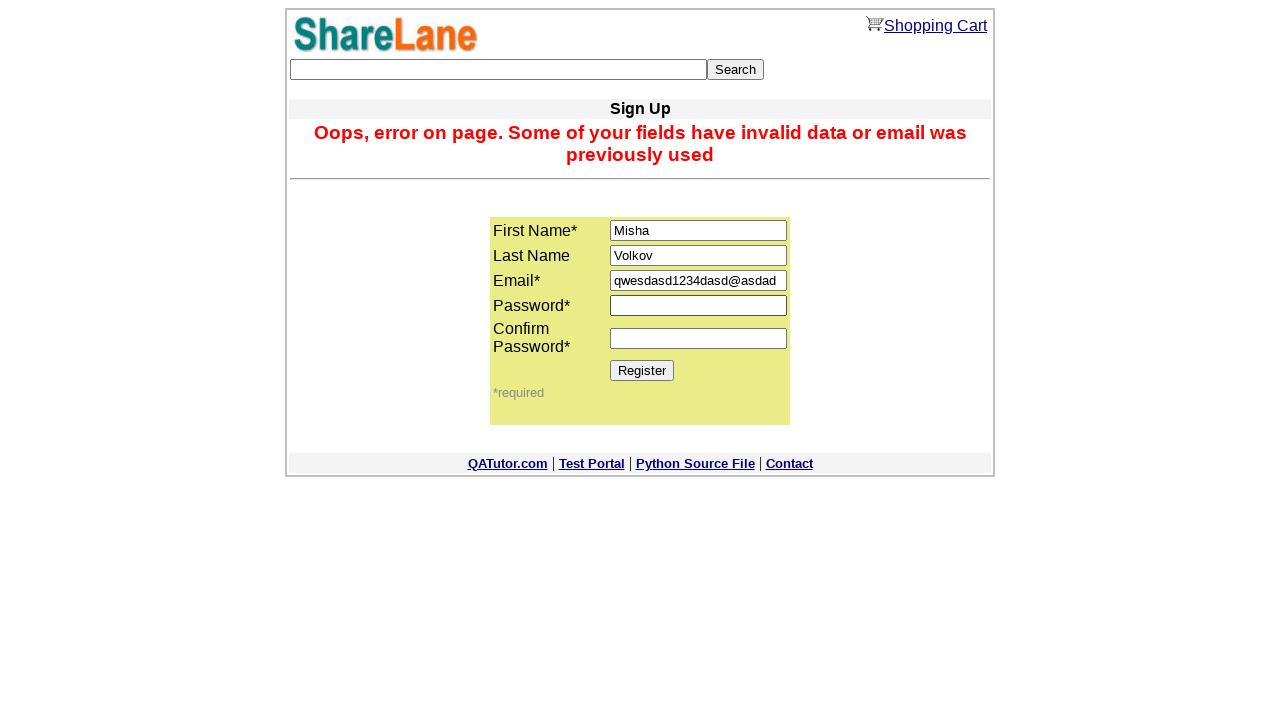

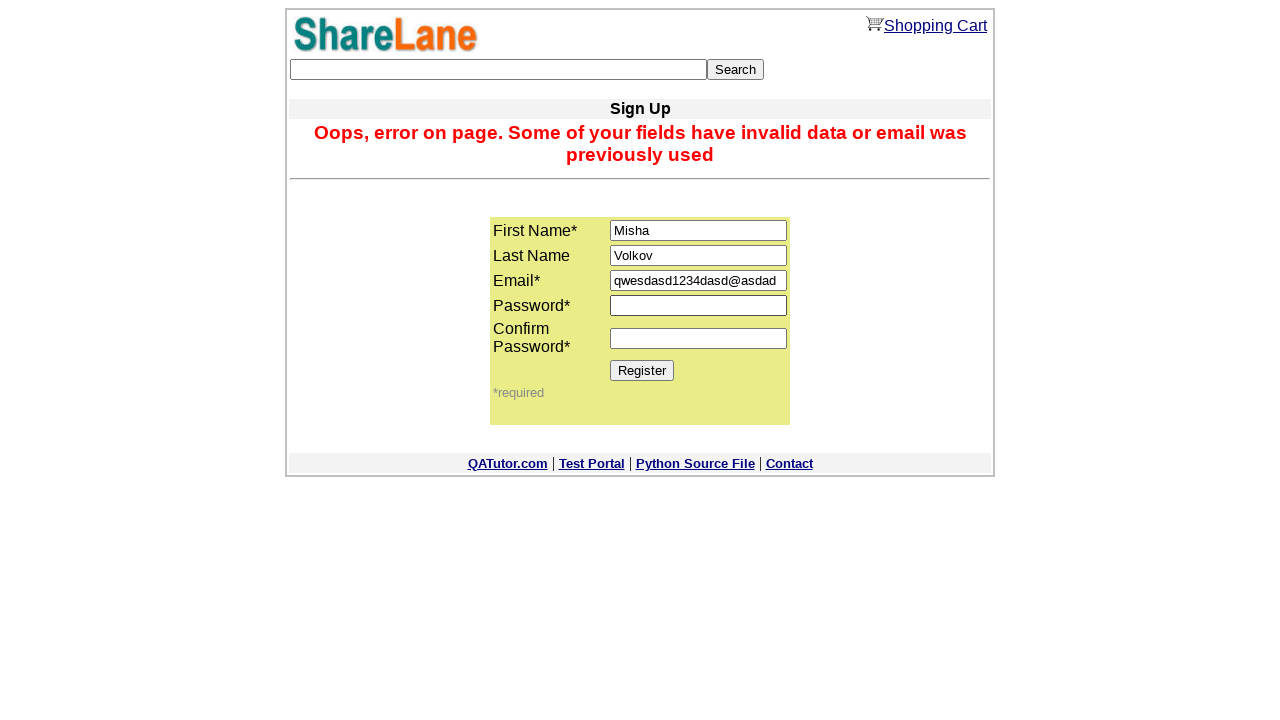